Tests confirm dialog by clicking button and accepting the confirmation alert

Starting URL: https://leafground.com/alert.xhtml

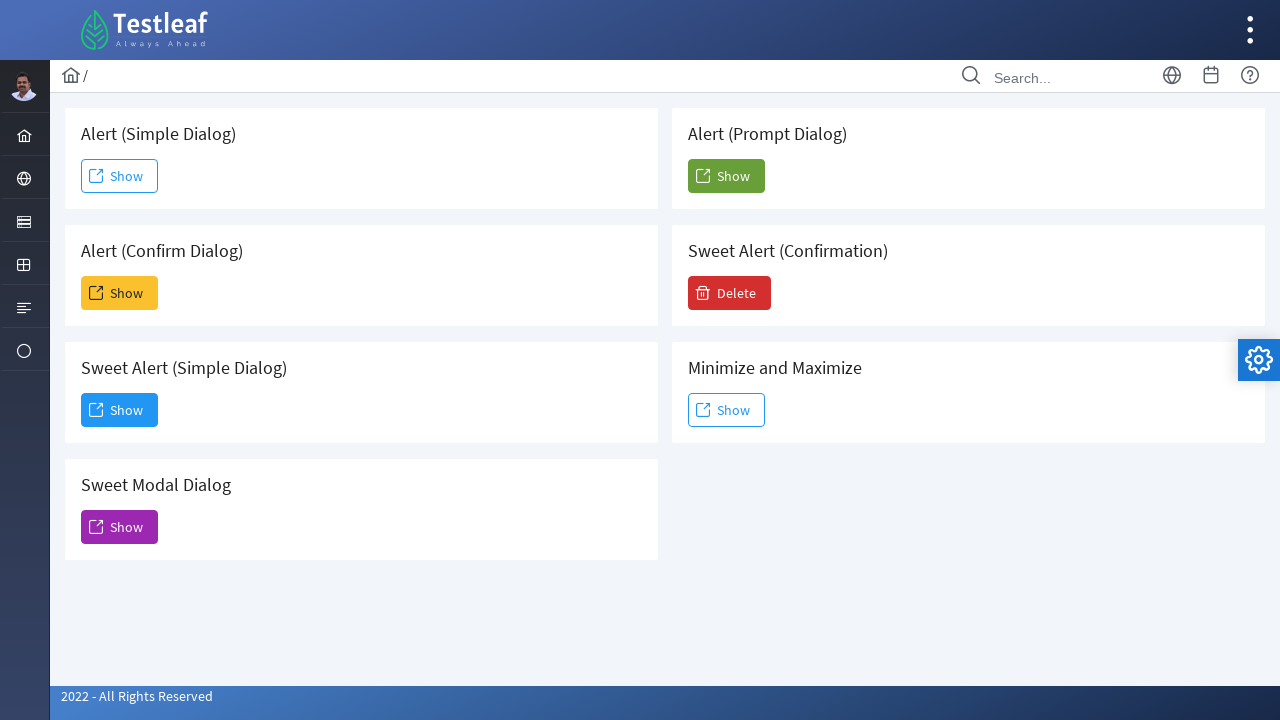

Clicked button to trigger confirm dialog at (120, 293) on xpath=/html/body/div[1]/div[5]/div[2]/form/div/div[1]/div[2]/button/span[2]
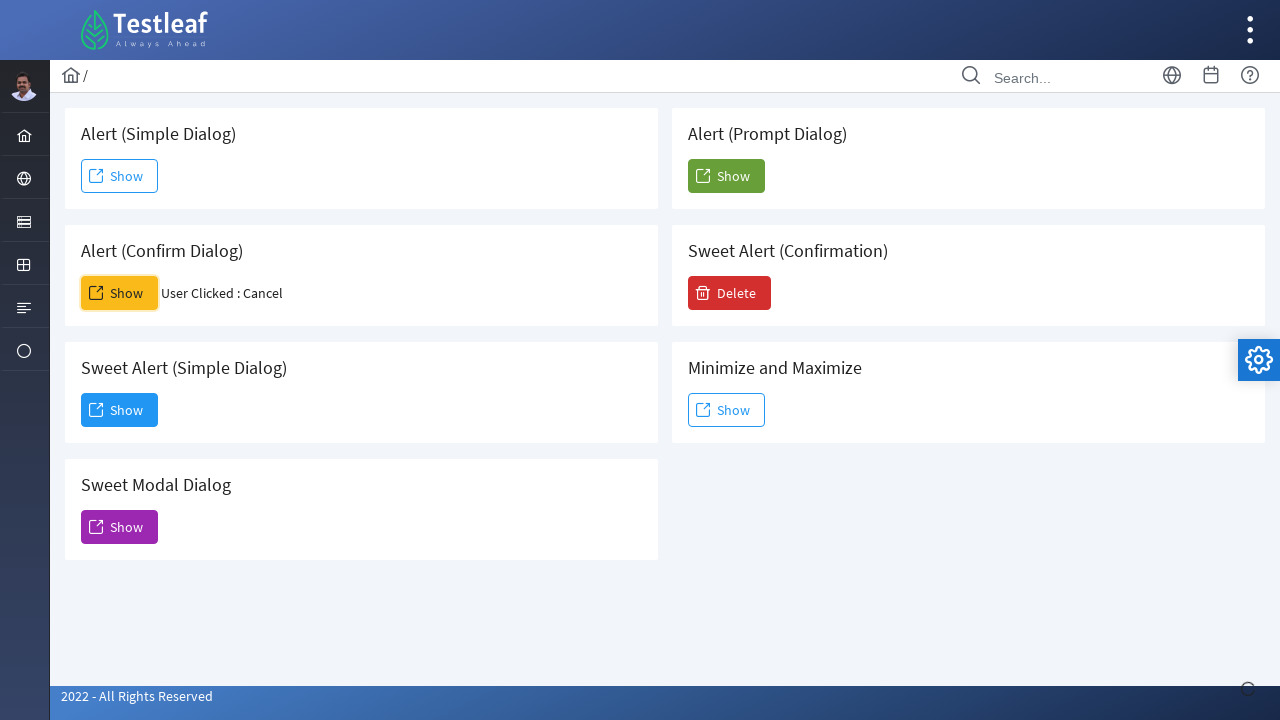

Set up dialog handler to accept confirmation alert
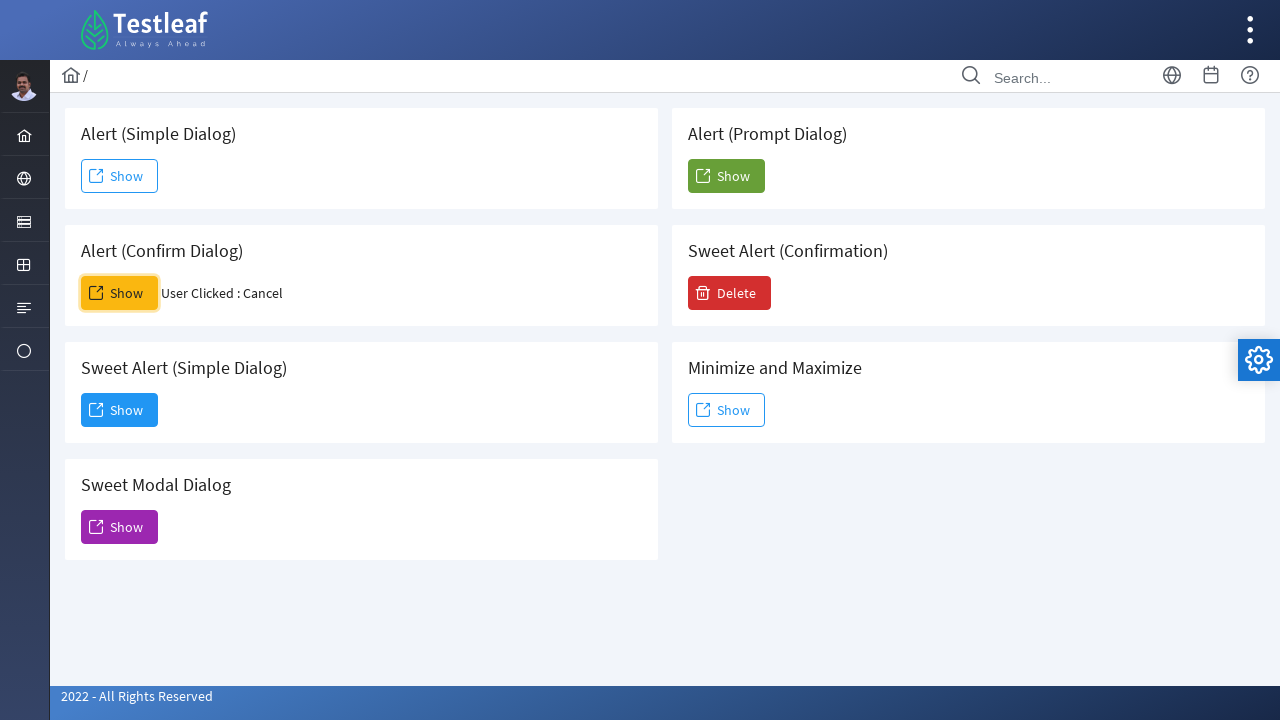

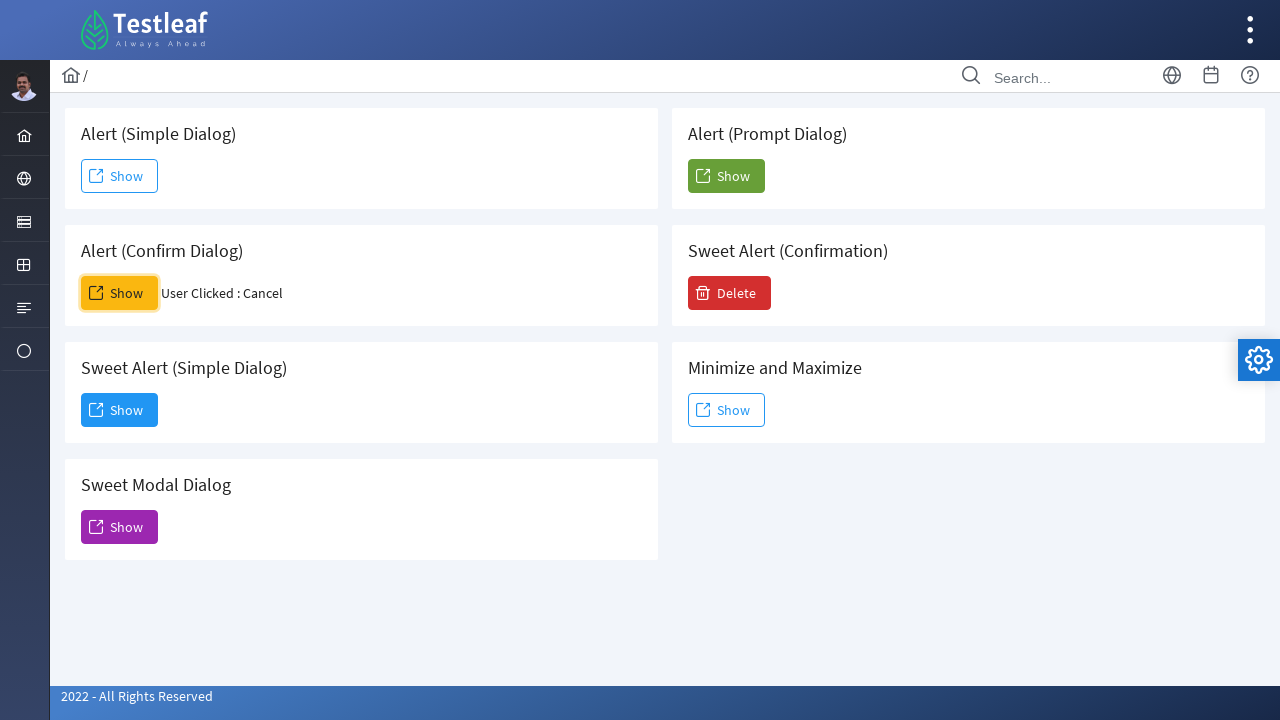